Tests checkbox functionality by verifying initial states, toggling checkboxes, and confirming state changes

Starting URL: https://the-internet.herokuapp.com/checkboxes

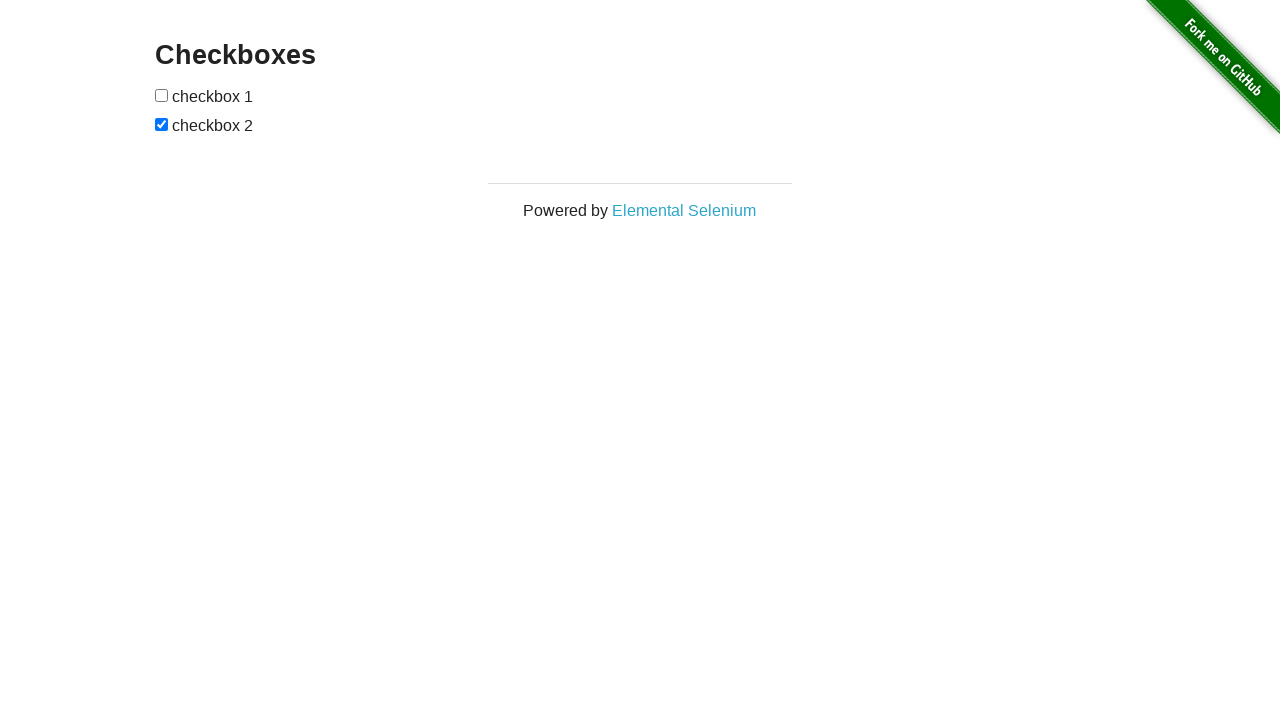

Located first checkbox element
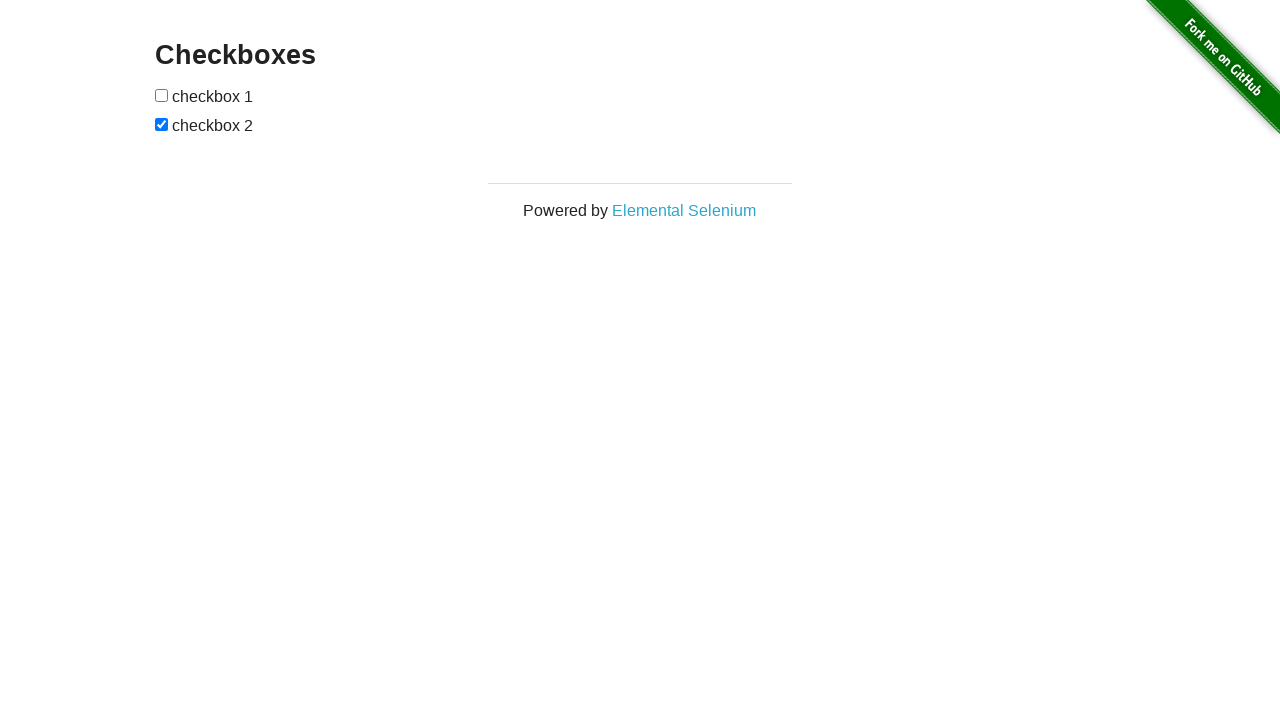

Located second checkbox element
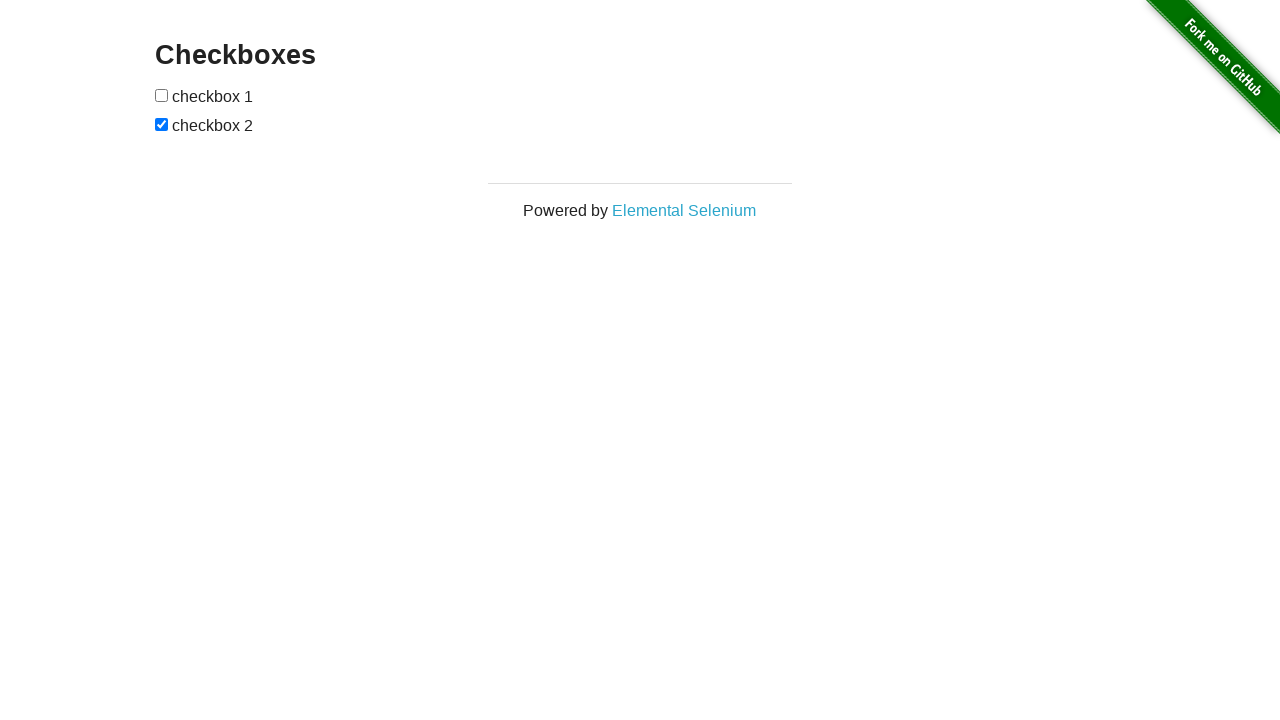

First checkbox was unchecked, clicked to check it at (162, 95) on [type=checkbox]:nth-of-type(1)
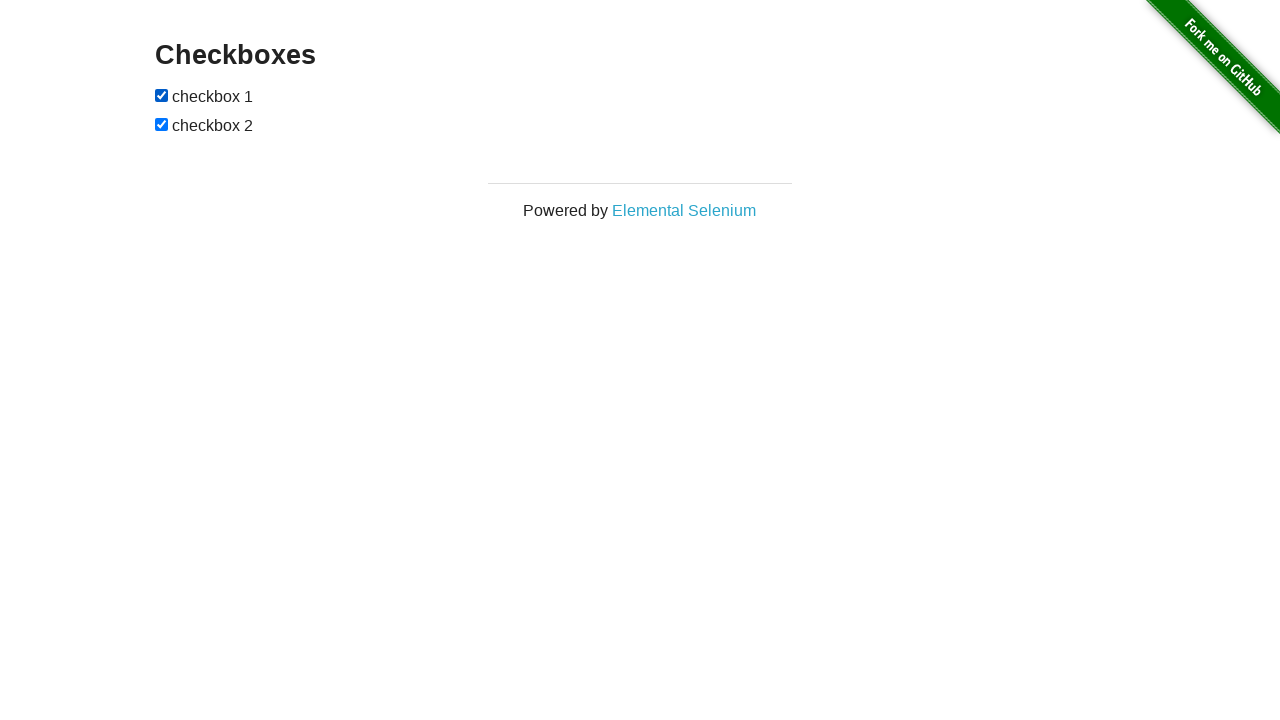

Second checkbox was checked, clicked to uncheck it at (162, 124) on [type=checkbox]:nth-of-type(2)
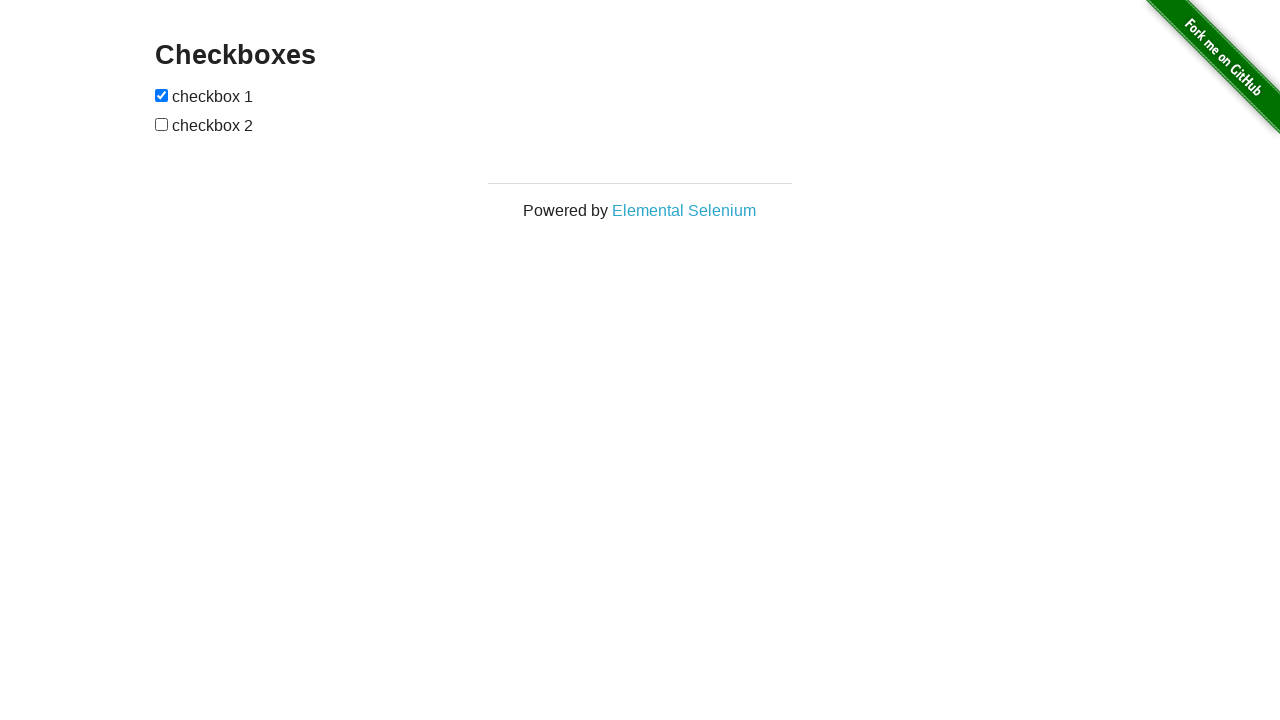

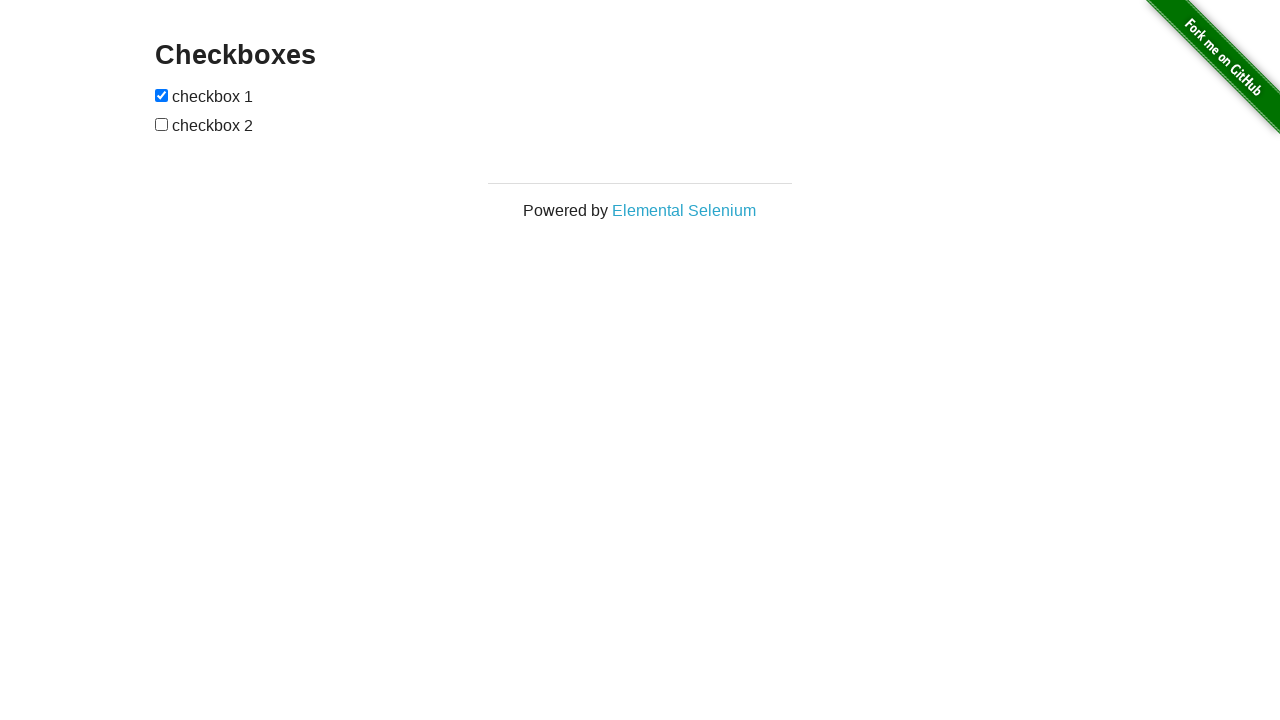